Tests clicking a sequence of four buttons (easy00 through easy03) that appear dynamically, then verifies the success message is displayed

Starting URL: https://eviltester.github.io/synchole/buttons.html

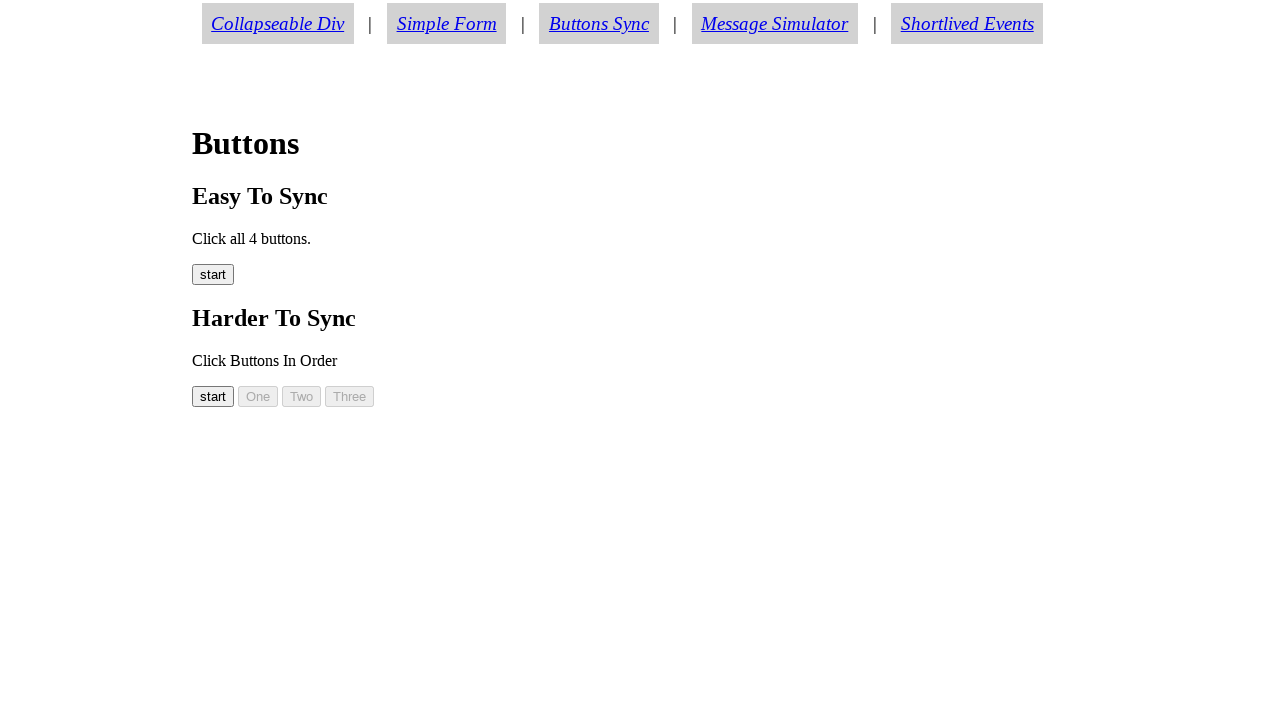

Navigated to buttons test page
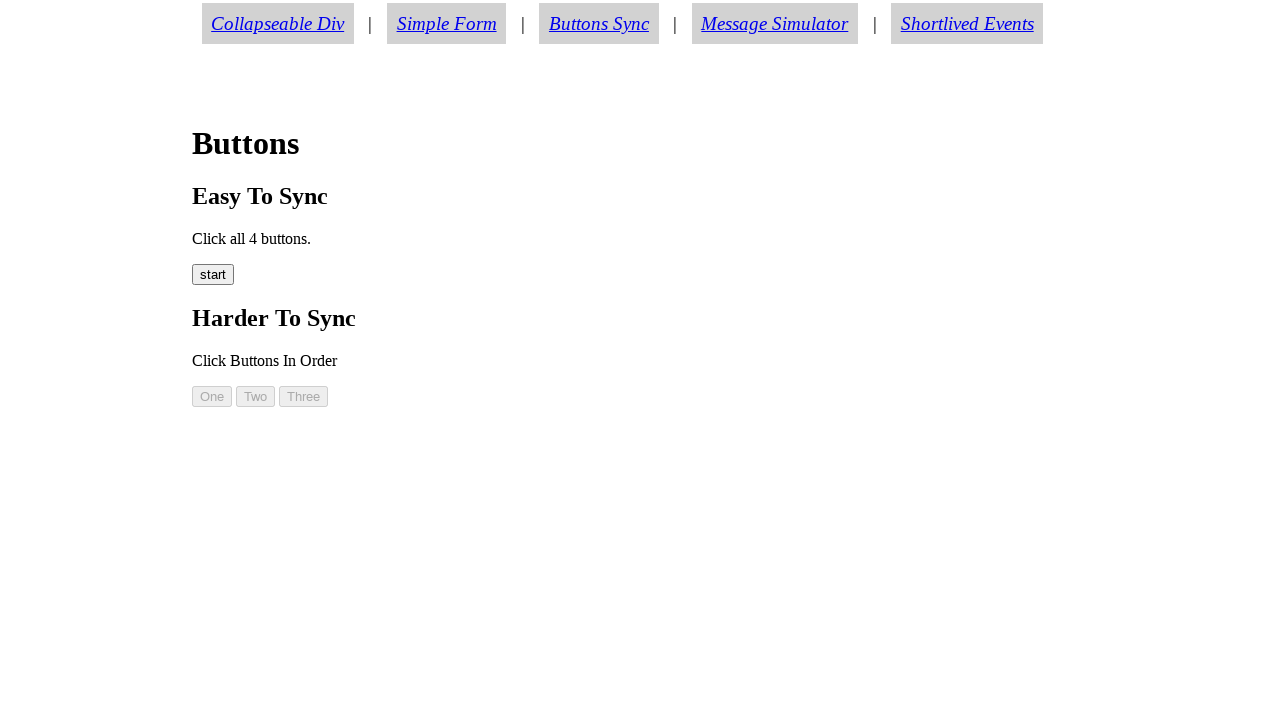

Clicked first button (easy00) at (213, 275) on #easy00
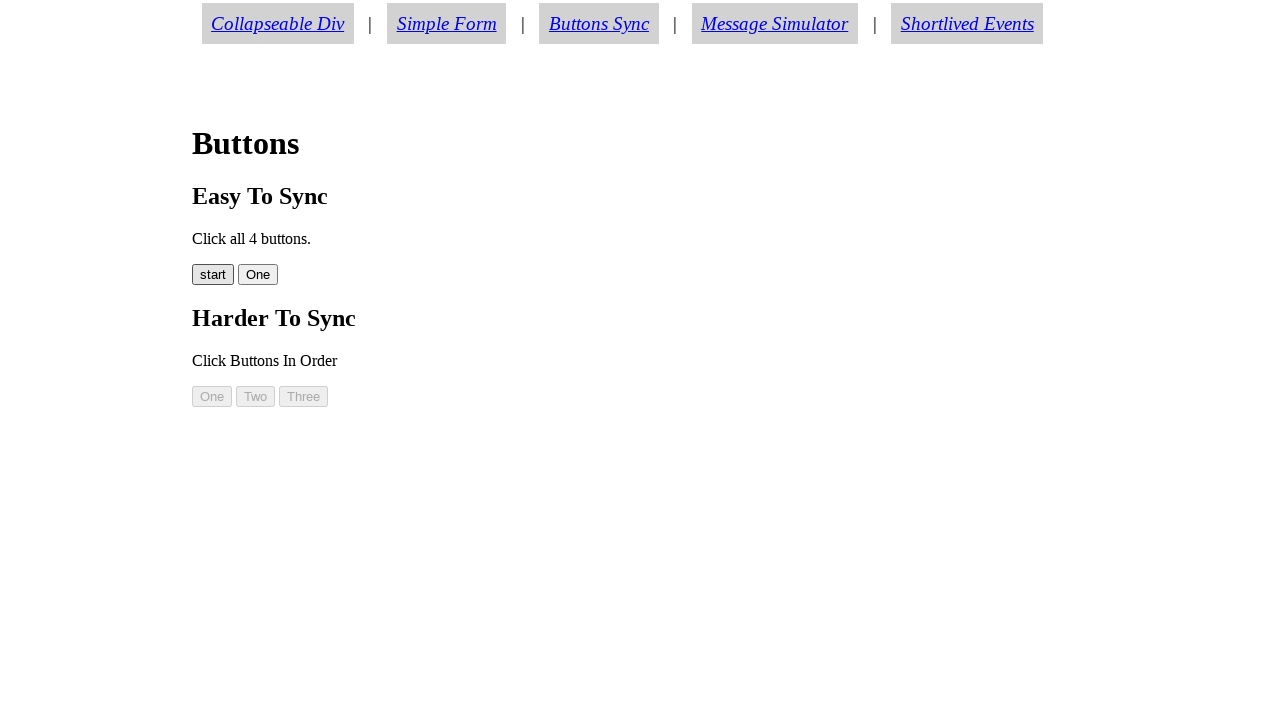

Clicked second button (easy01) at (258, 275) on #easy01
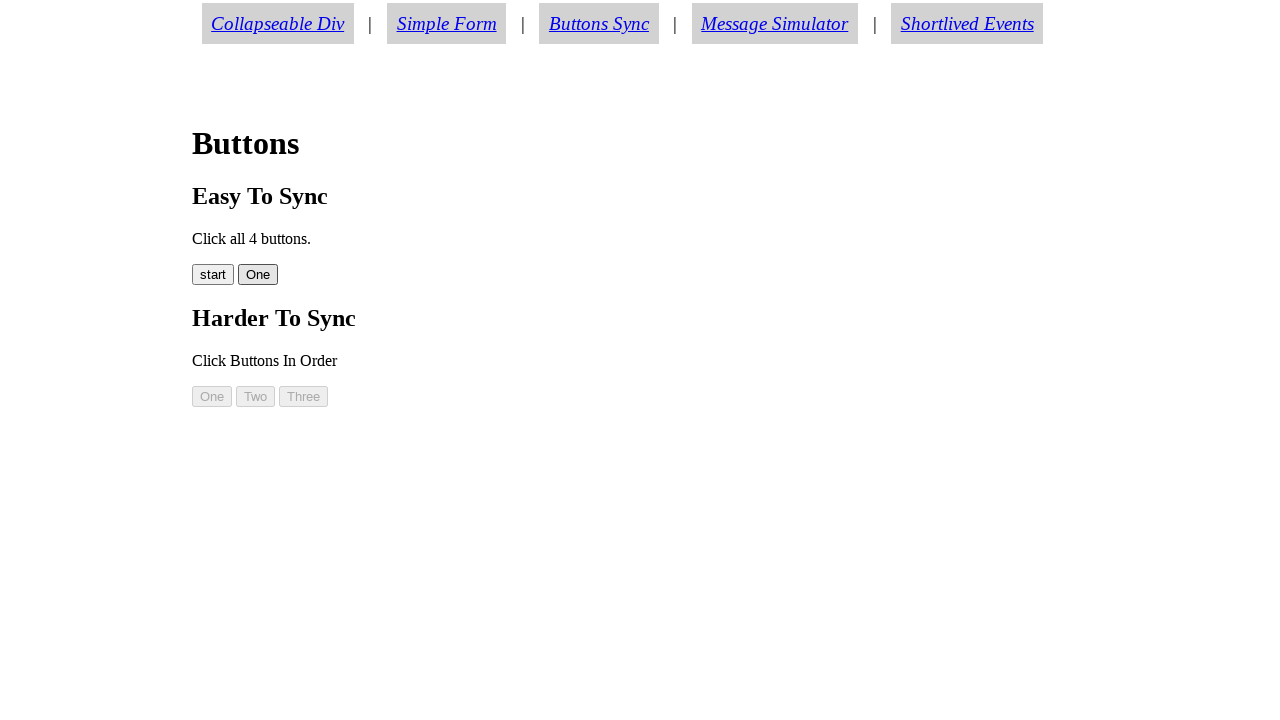

Clicked third button (easy02) at (298, 275) on #easy02
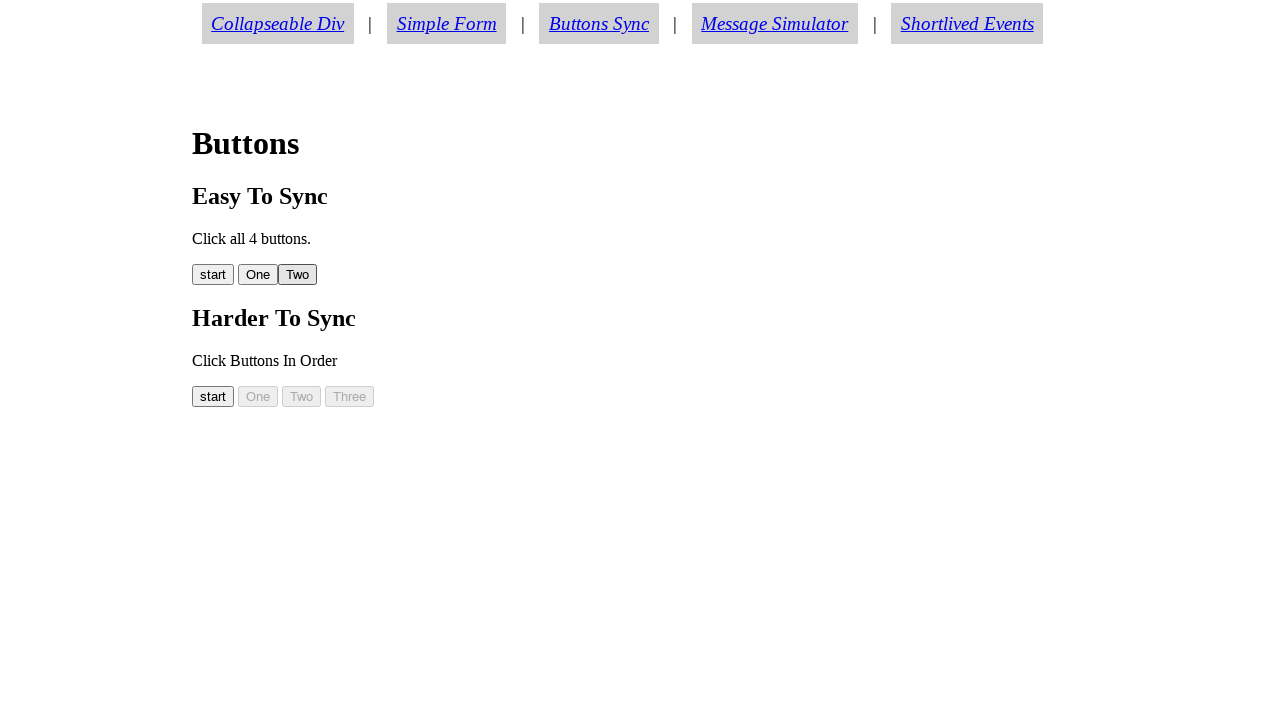

Clicked fourth button (easy03) at (342, 275) on #easy03
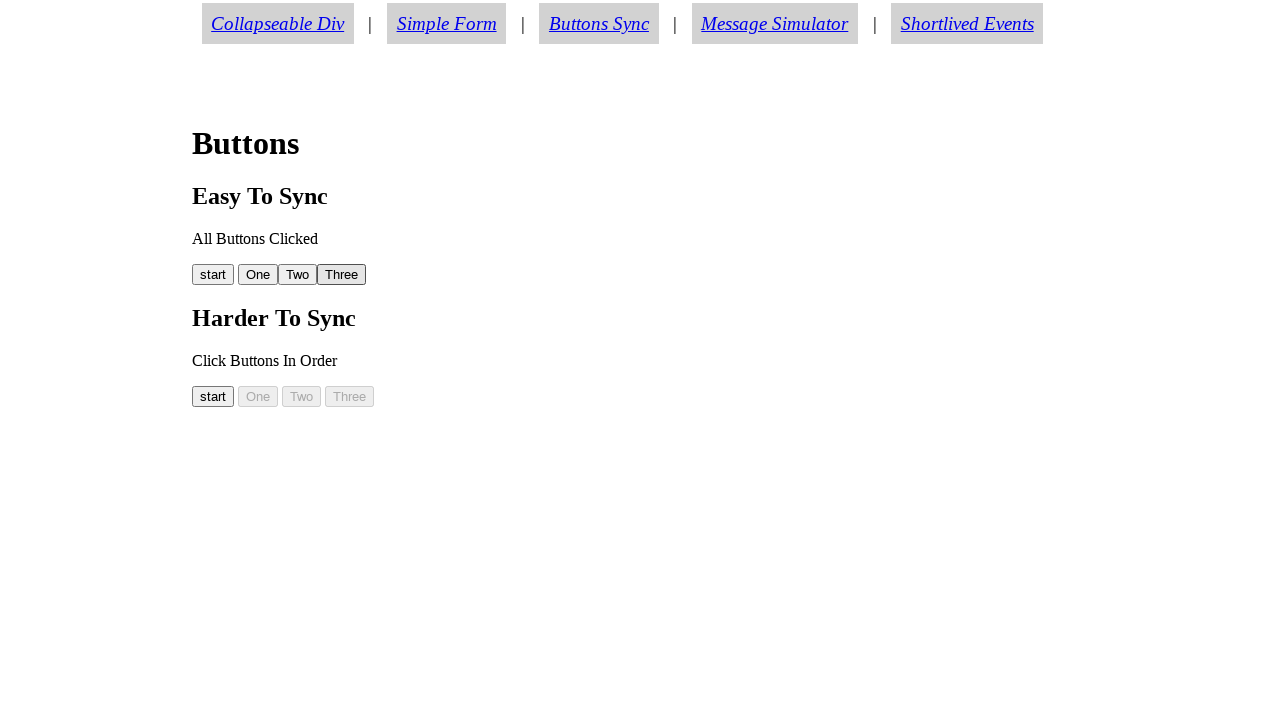

Success message appeared
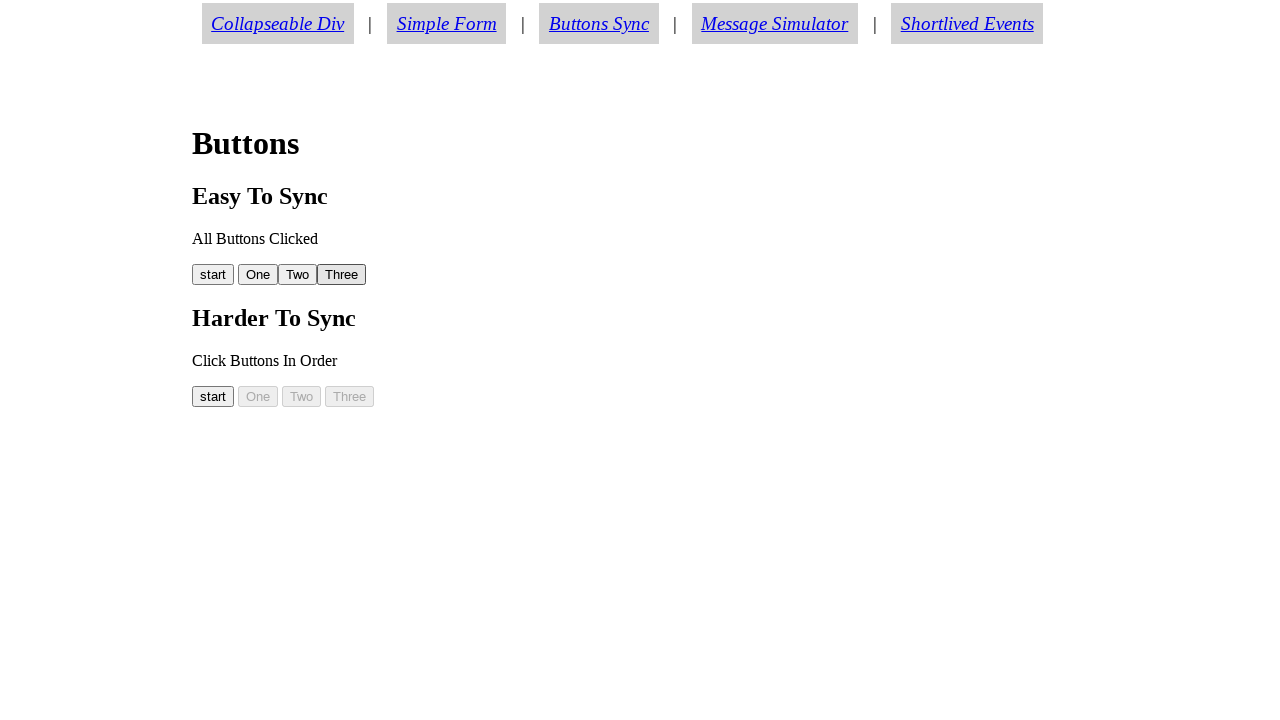

Verified success message displays 'All Buttons Clicked'
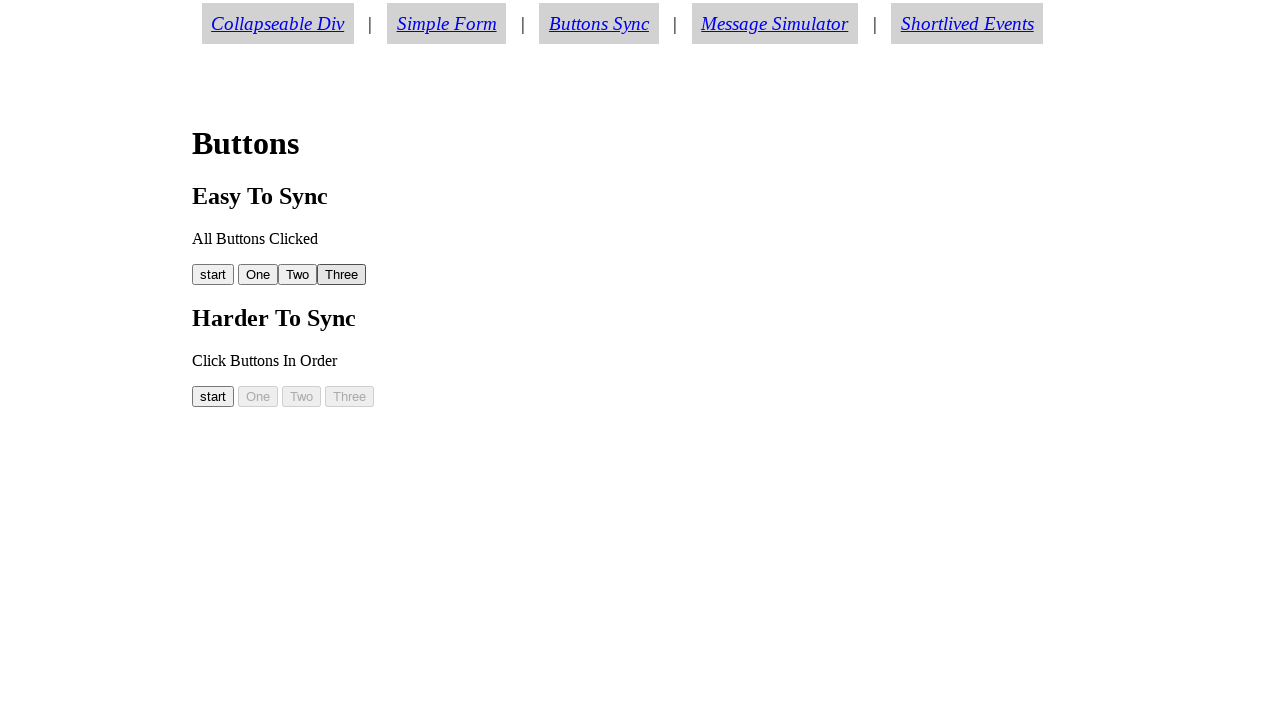

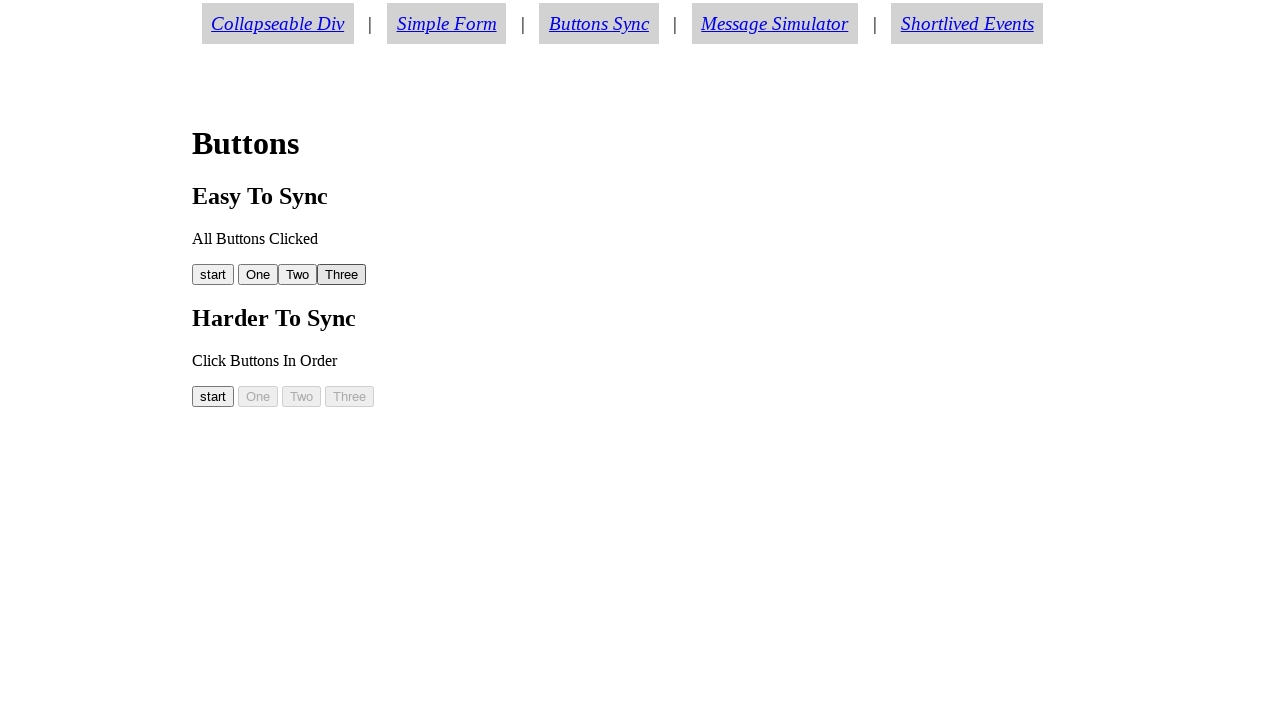